Simple test that navigates to the page and verifies the title is accessible

Starting URL: https://www.rahulshettyacademy.com/AutomationPractice/

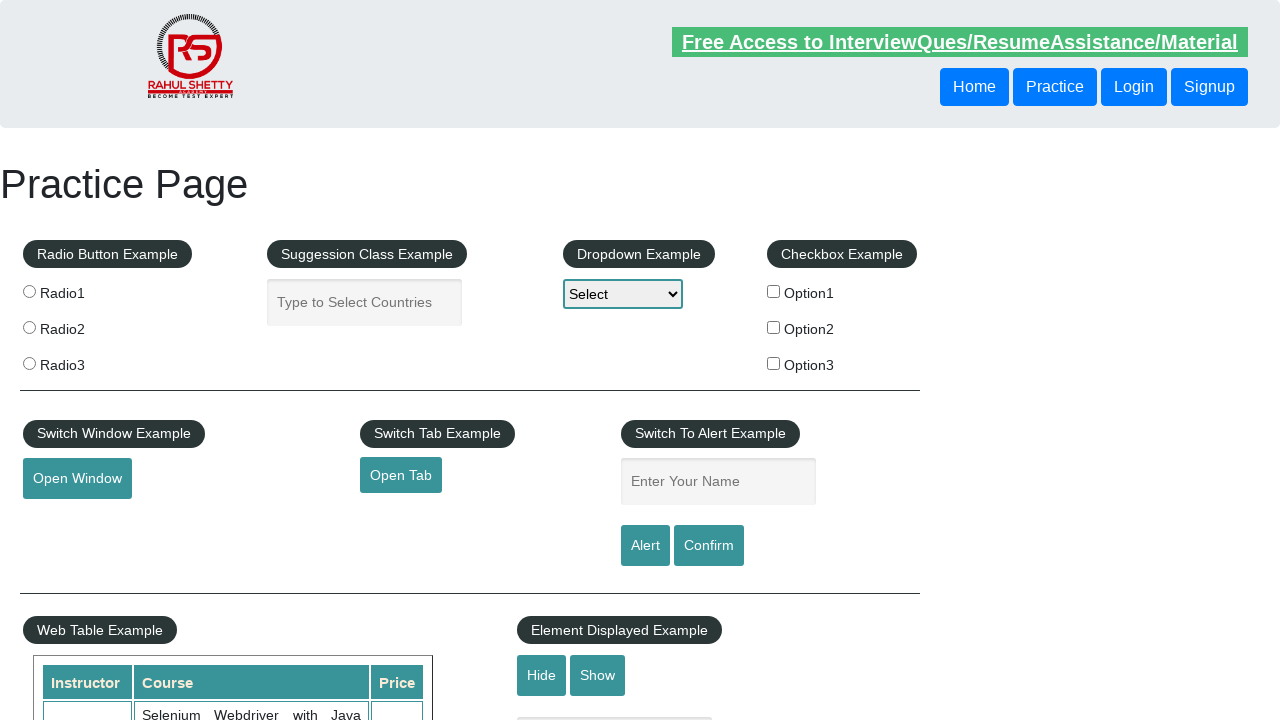

Retrieved page title for verification
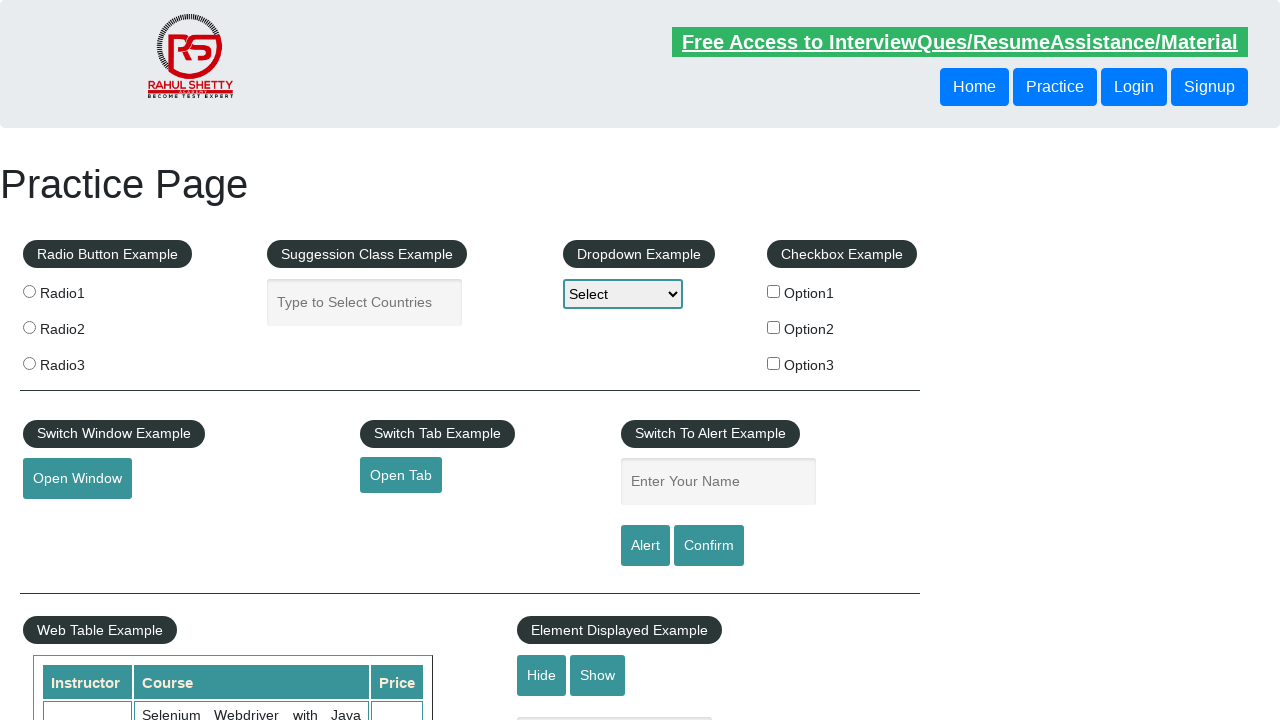

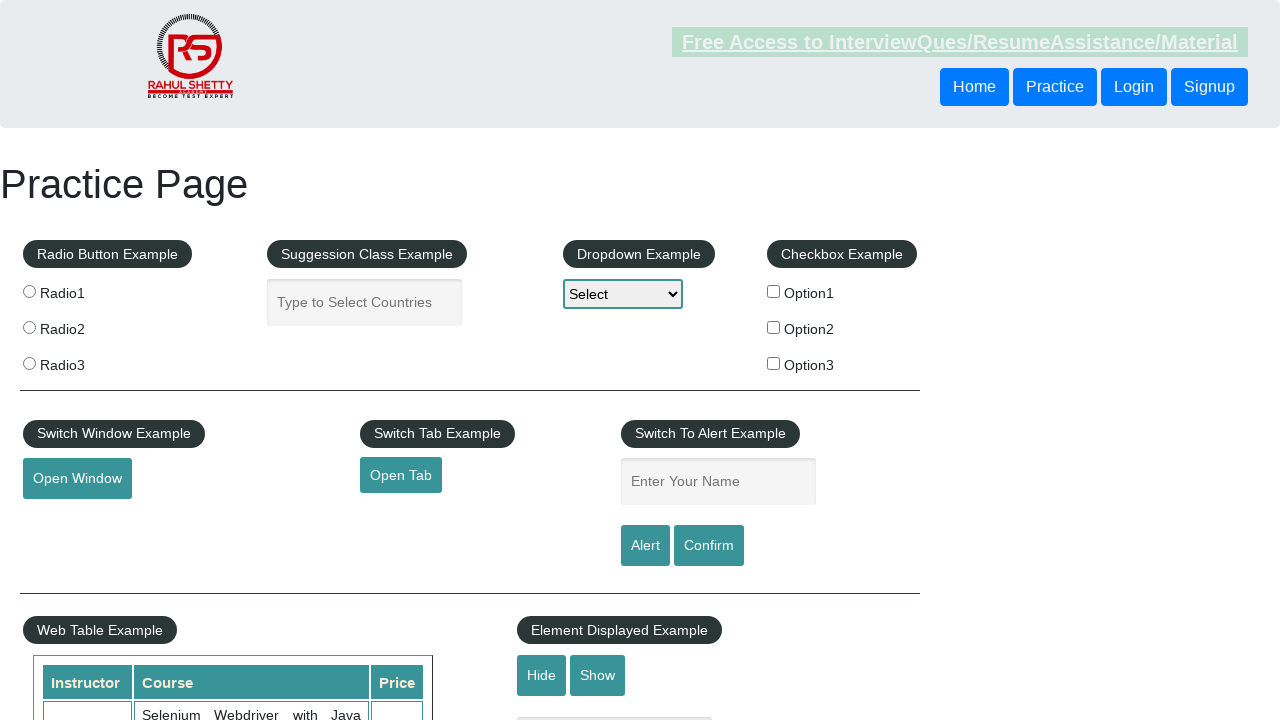